Tests alert with a delay by clicking a button that triggers an alert after 5 seconds and accepting it

Starting URL: https://demoqa.com/alerts

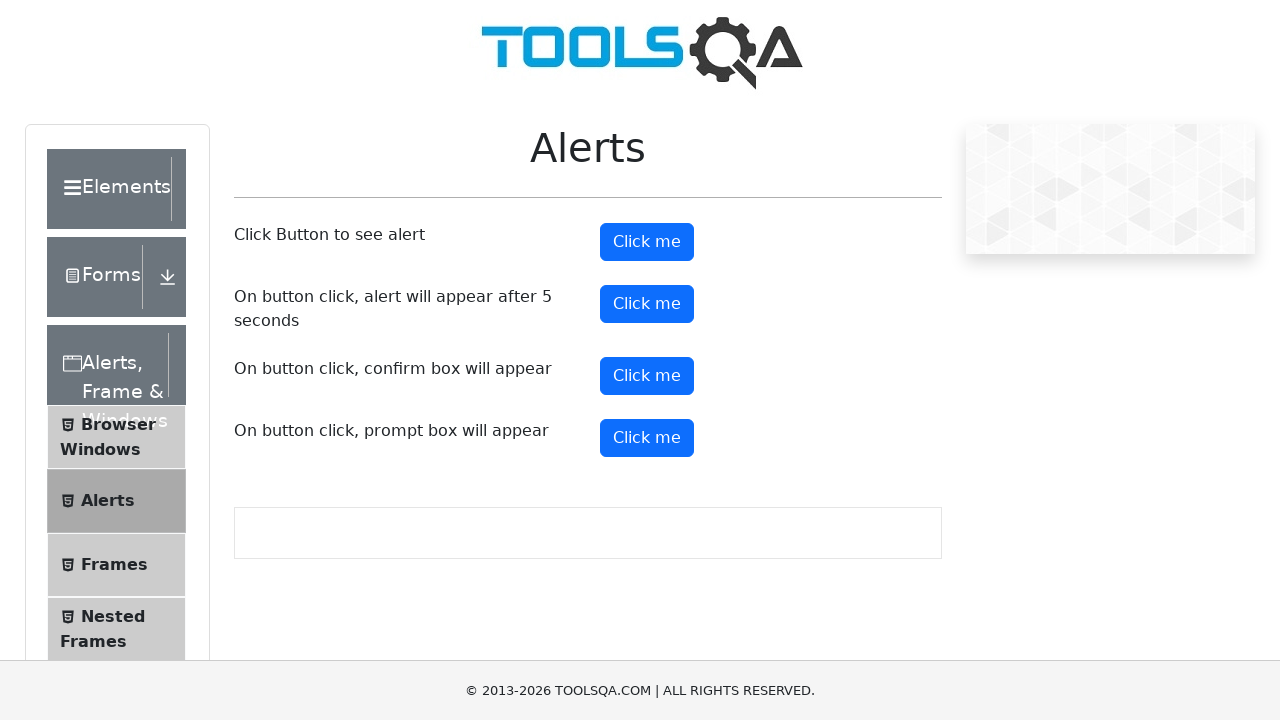

Navigated to alerts test page
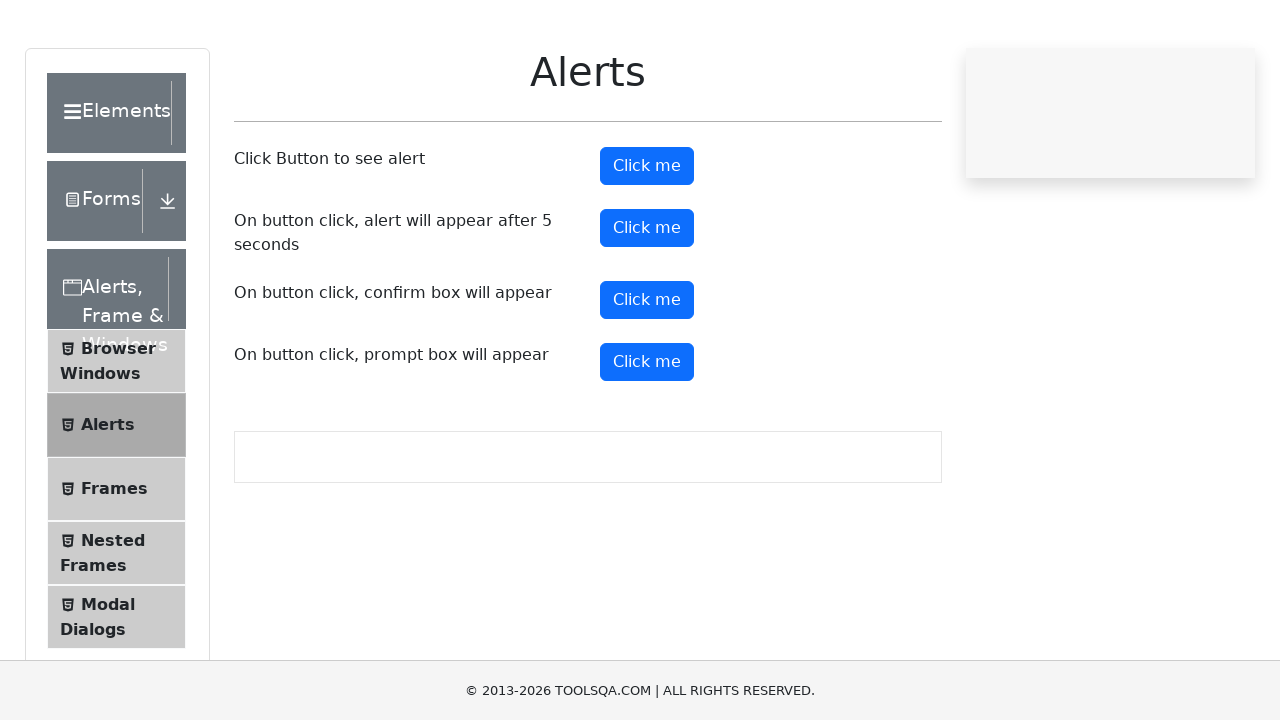

Set up dialog handler to accept alerts
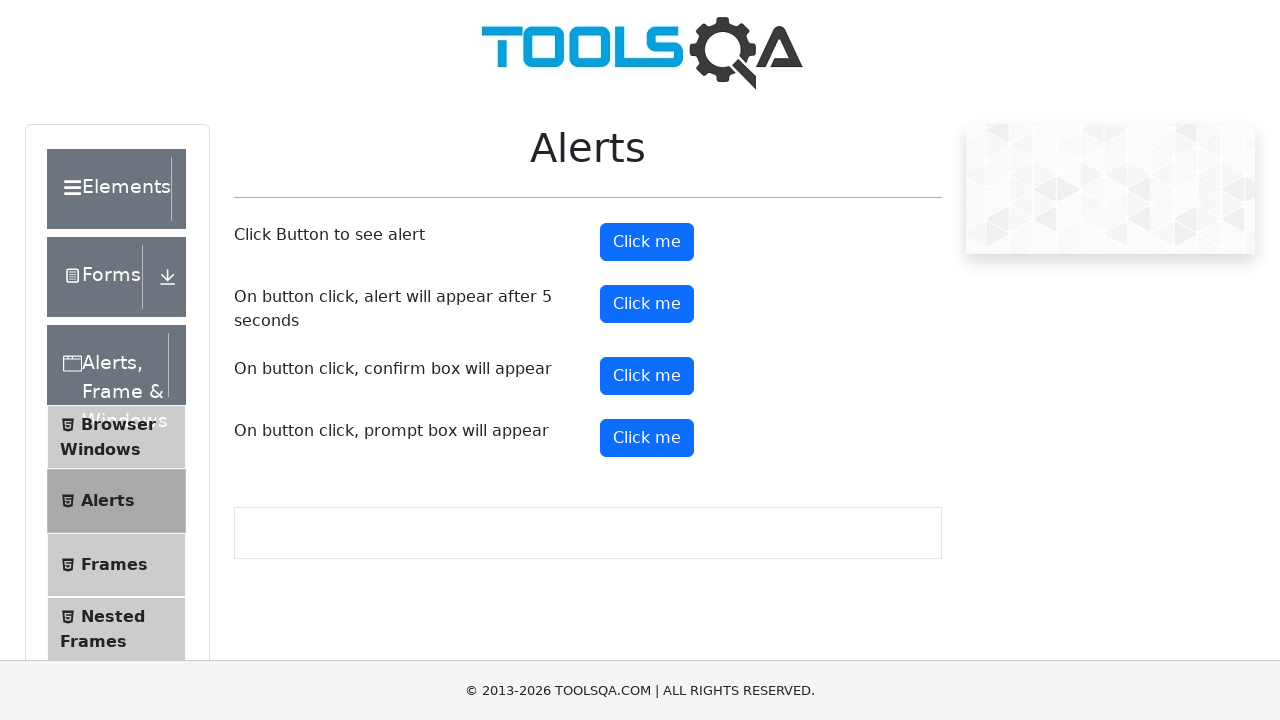

Clicked button to trigger delayed alert at (647, 304) on #timerAlertButton
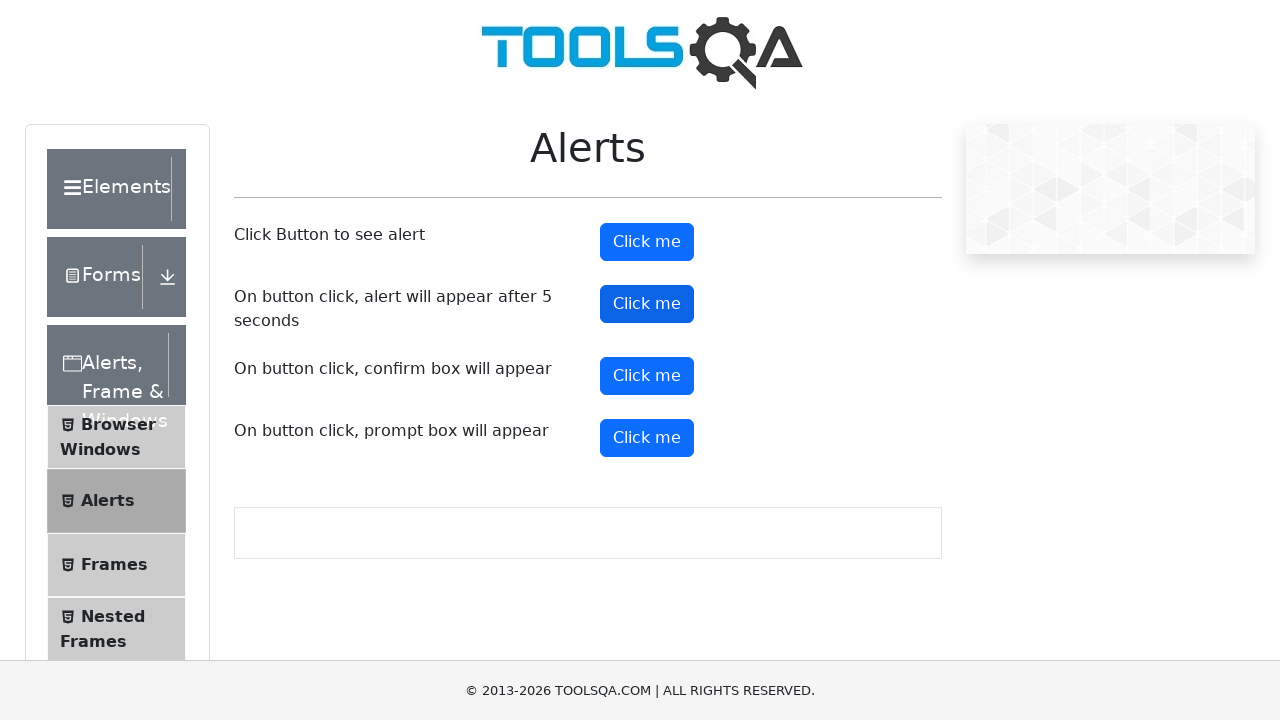

Waited for 5.5 seconds for alert to appear and be handled
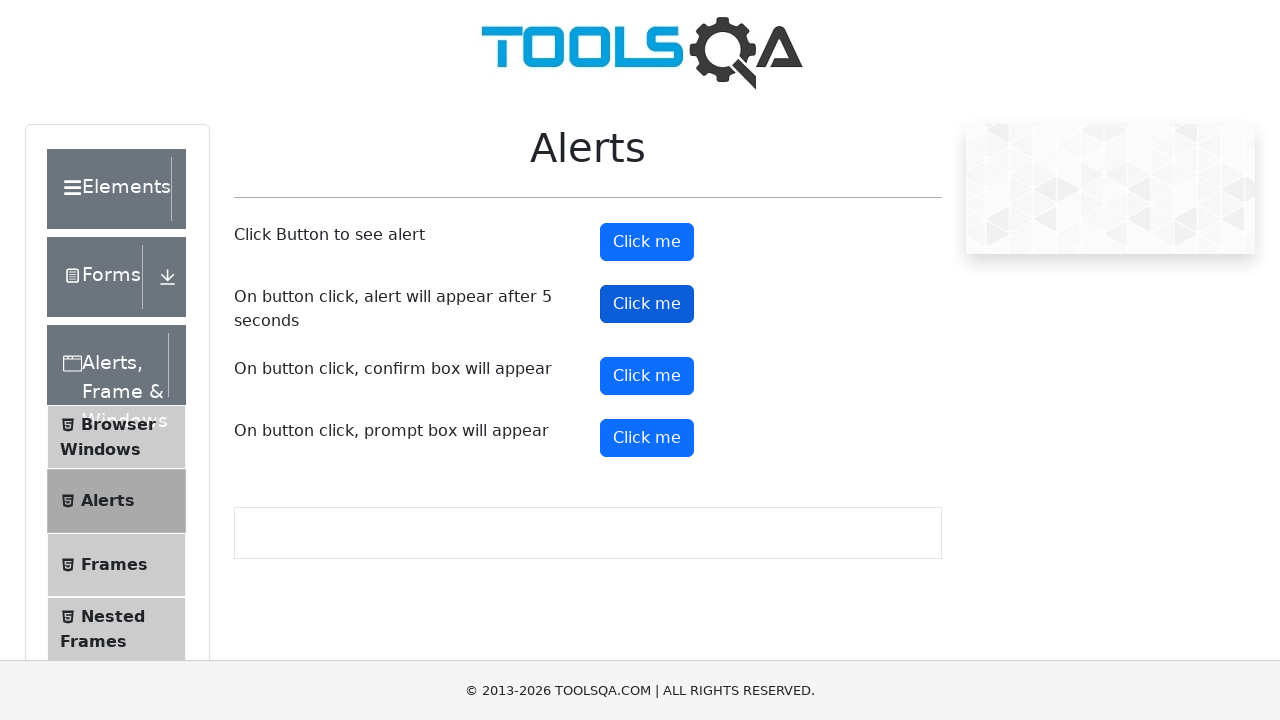

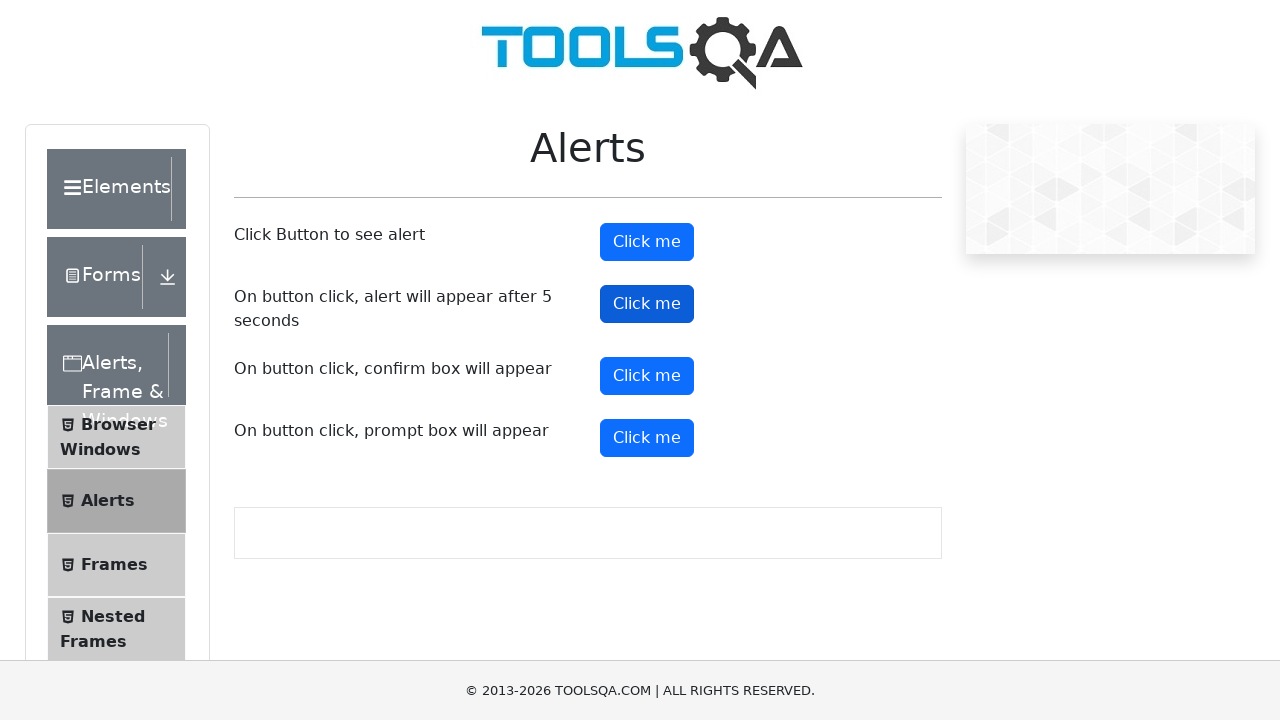